Tests navigation to multiple electronics subcategories including phones, tablets, televisions, photo/video, and watches by hovering through menus and clicking each category

Starting URL: http://intershop5.skillbox.ru/

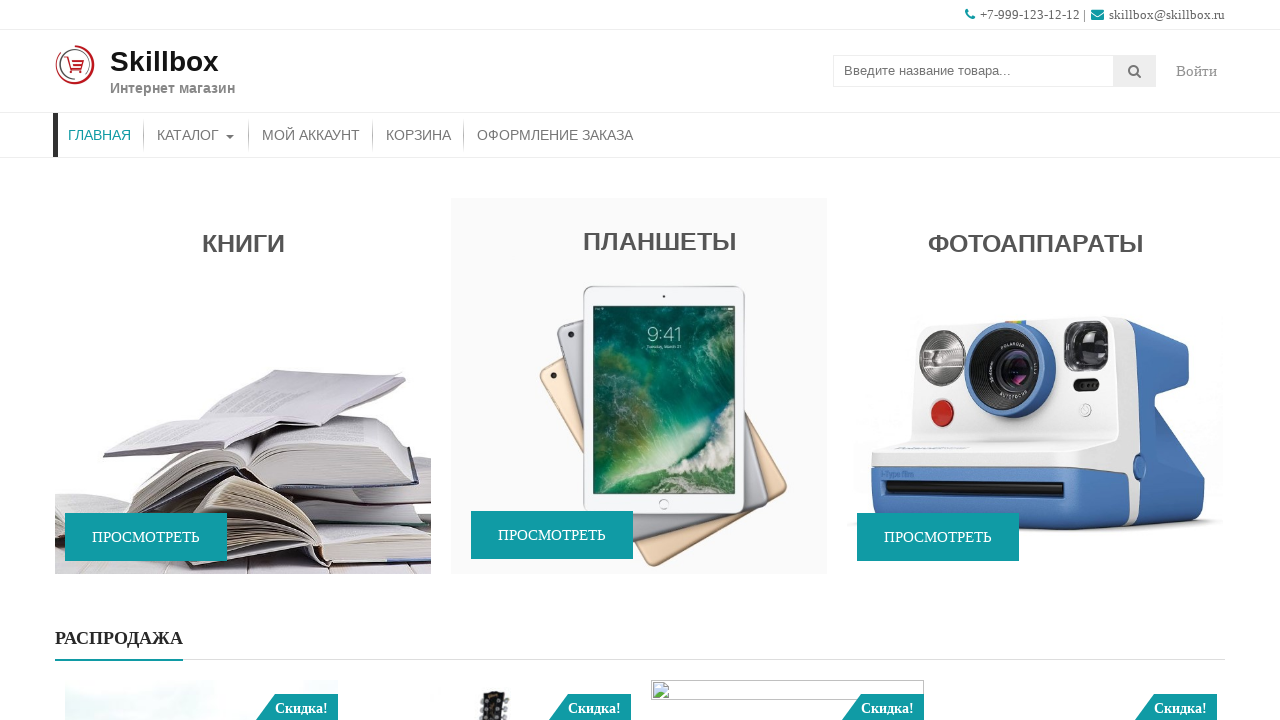

Hovered over main menu item 46 to reveal submenu at (196, 135) on #menu-item-46
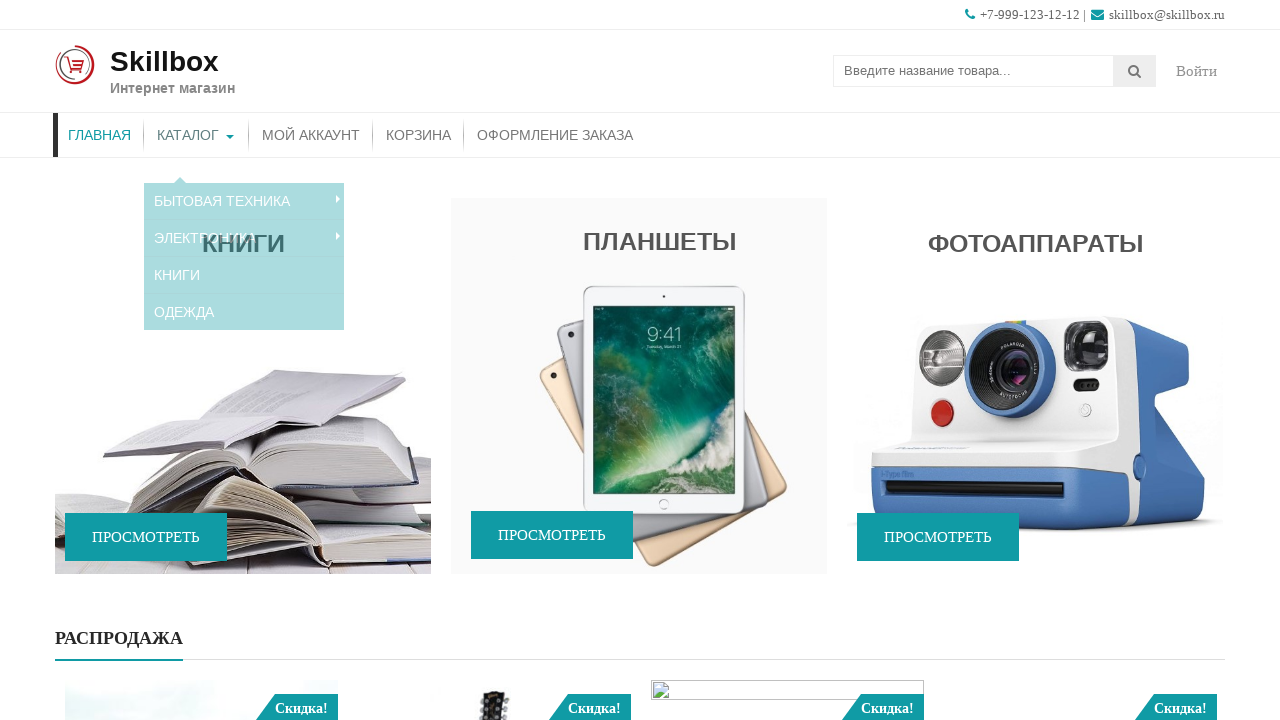

Hovered over submenu item 47 at (244, 224) on #menu-item-47
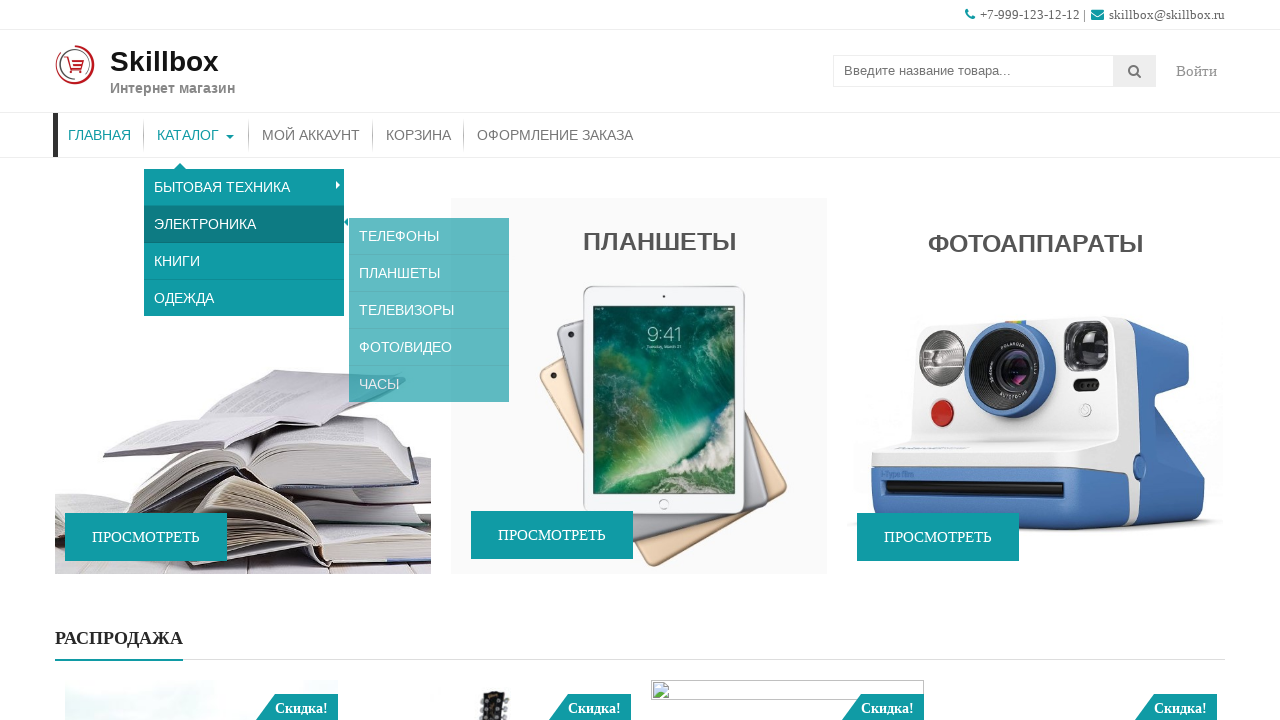

Hovered over Phones category menu item at (429, 224) on #menu-item-114
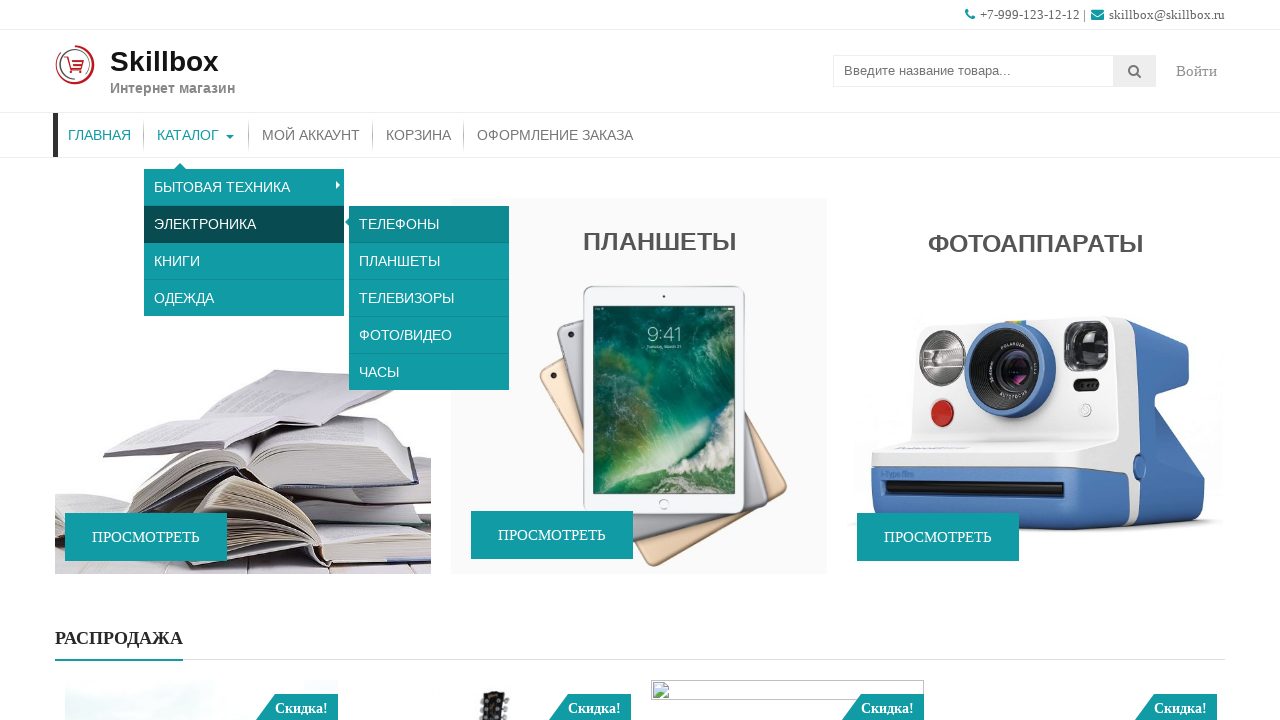

Clicked on Phones category at (429, 224) on #menu-item-114
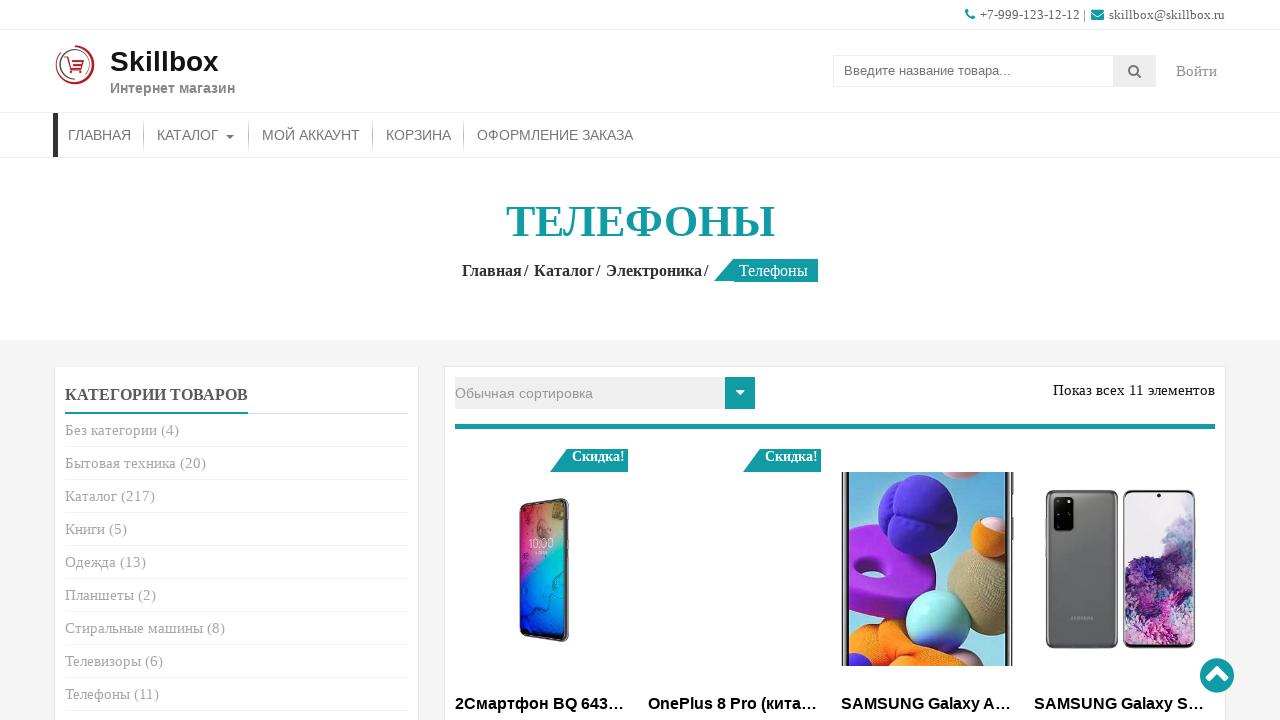

Phones page loaded with title 'Телефоны'
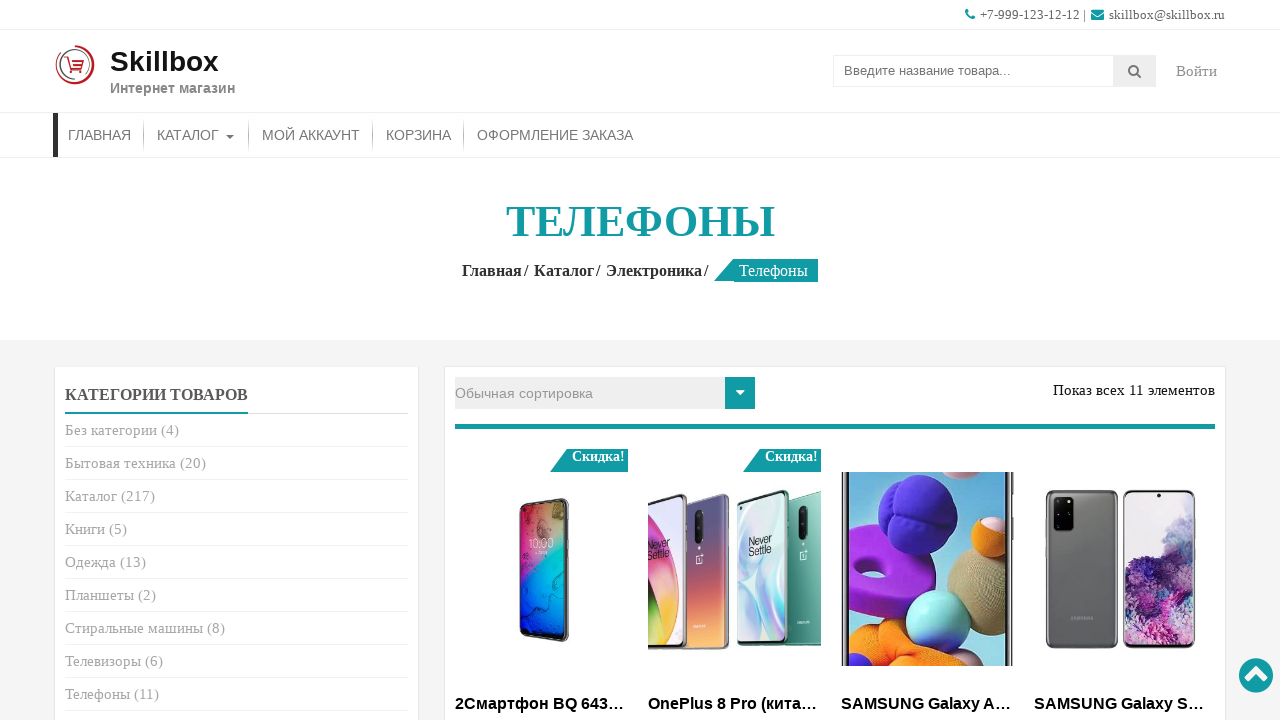

Hovered over main menu item 46 to reveal submenu at (196, 135) on #menu-item-46
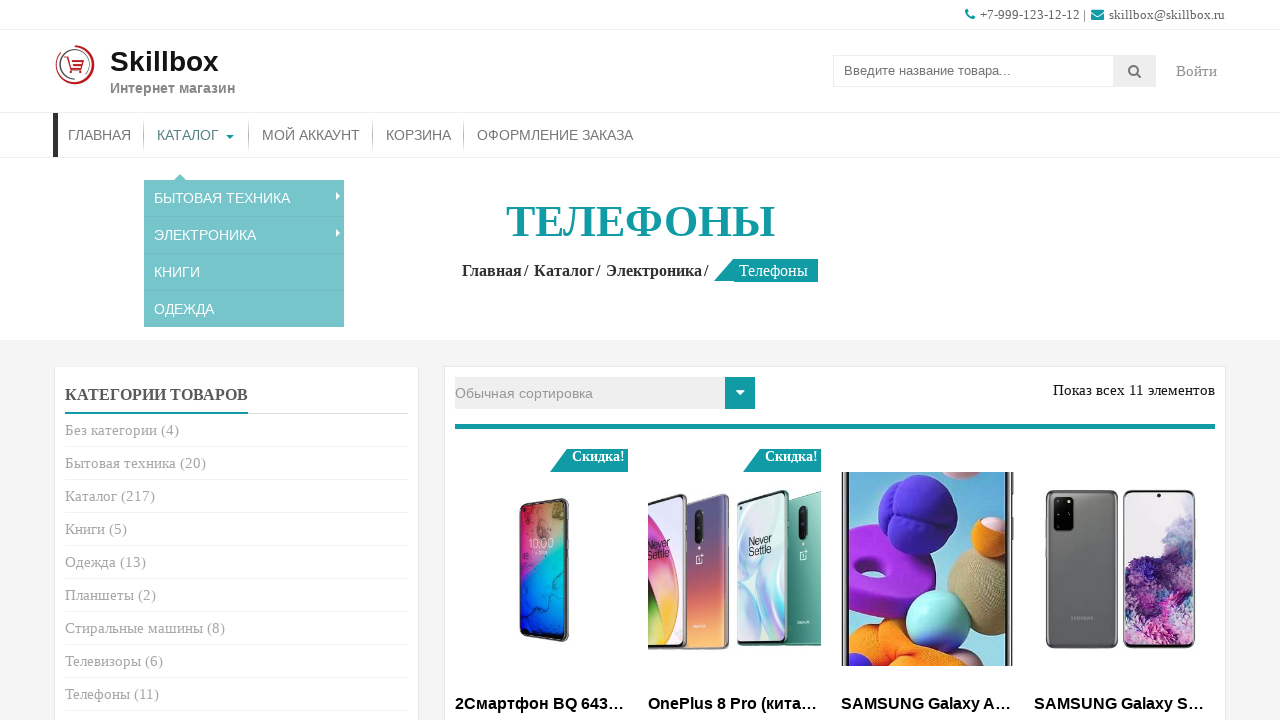

Hovered over submenu item 47 at (244, 224) on #menu-item-47
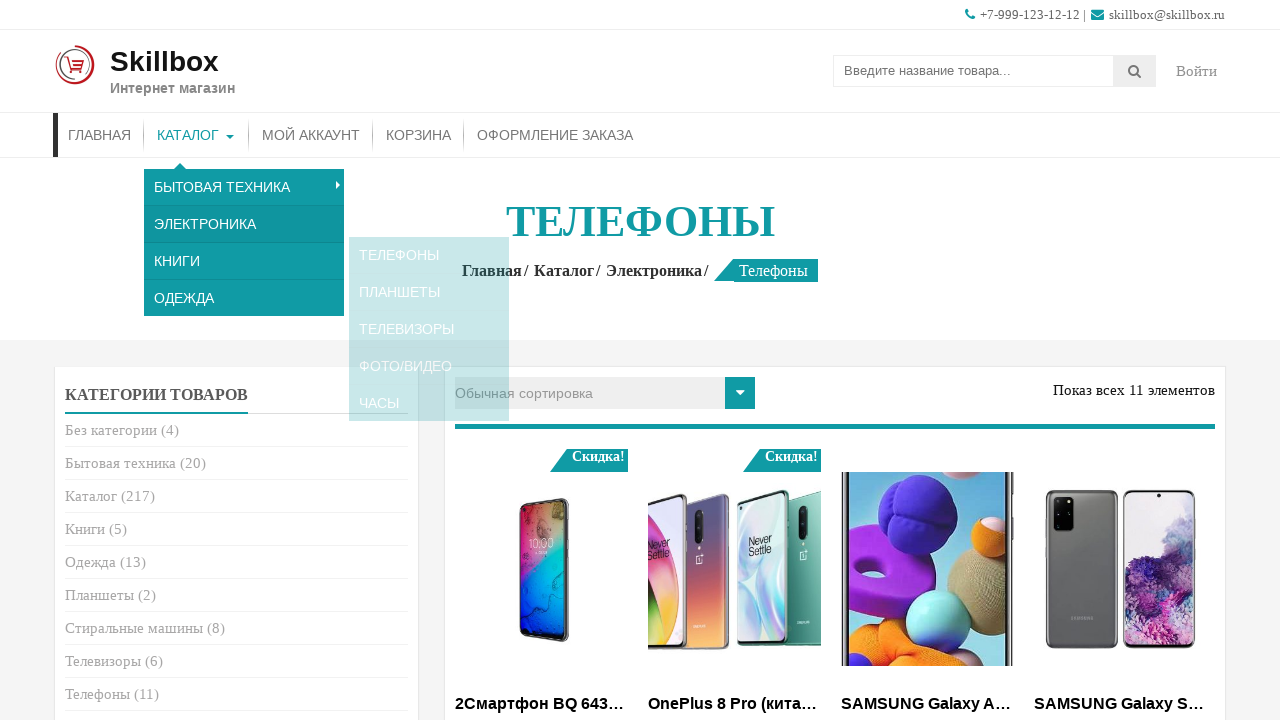

Hovered over Tablets category menu item at (429, 261) on #menu-item-116
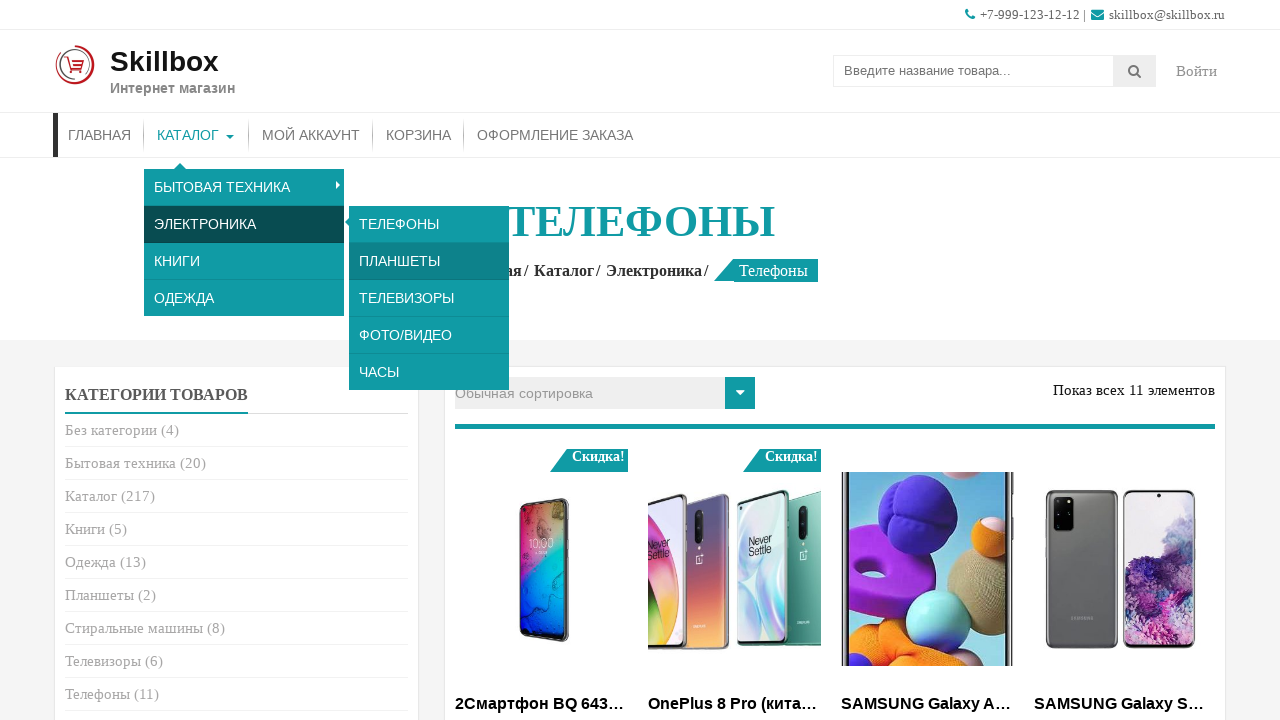

Clicked on Tablets category at (429, 261) on #menu-item-116
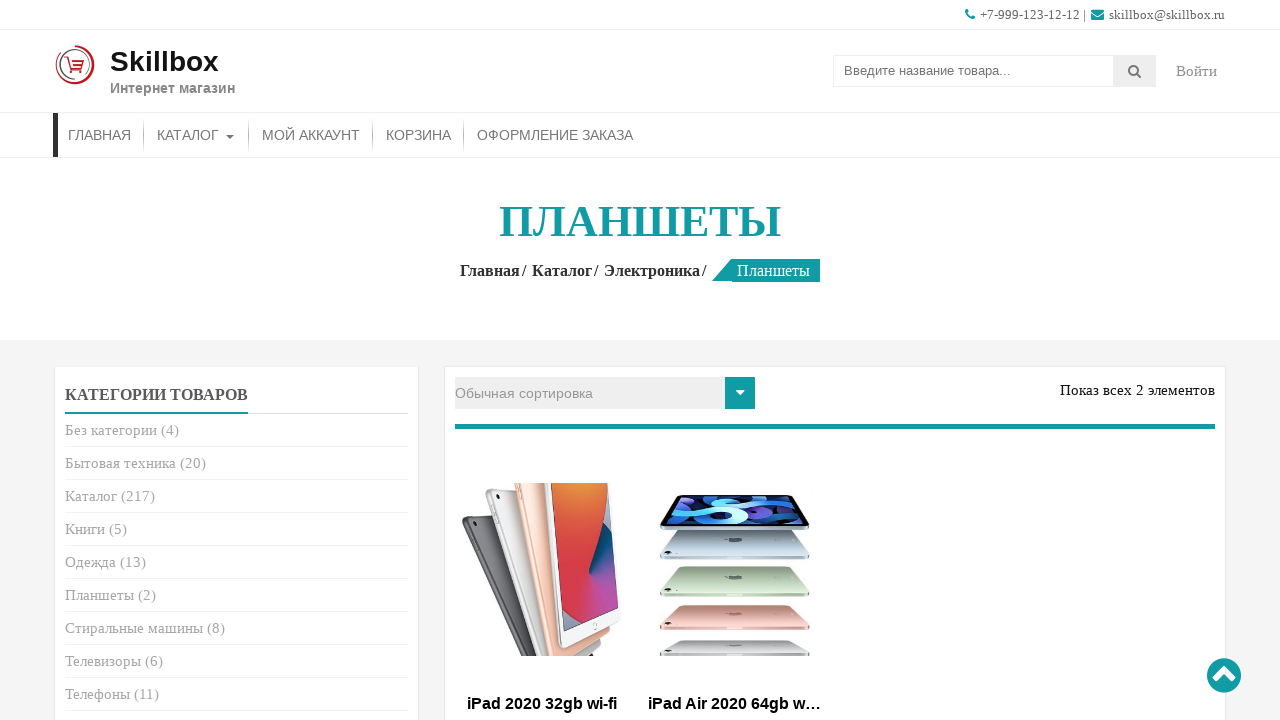

Tablets page loaded with title 'Планшеты'
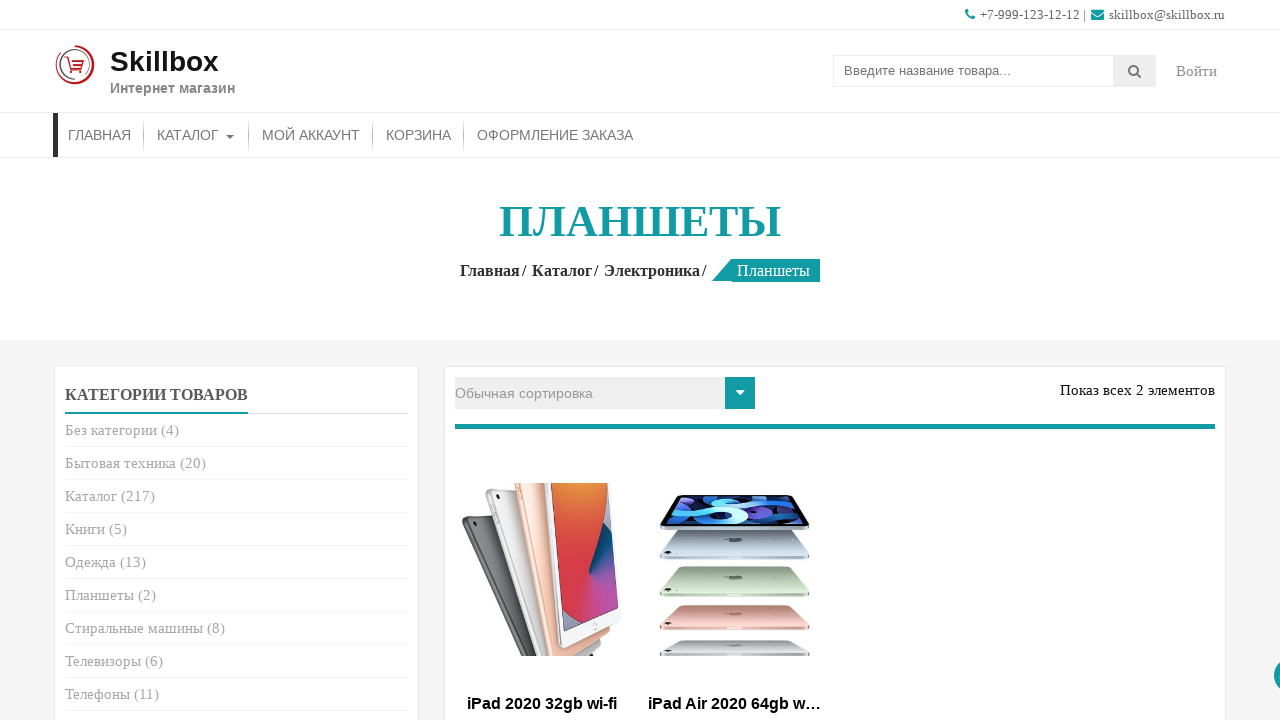

Hovered over main menu item 46 to reveal submenu at (196, 135) on #menu-item-46
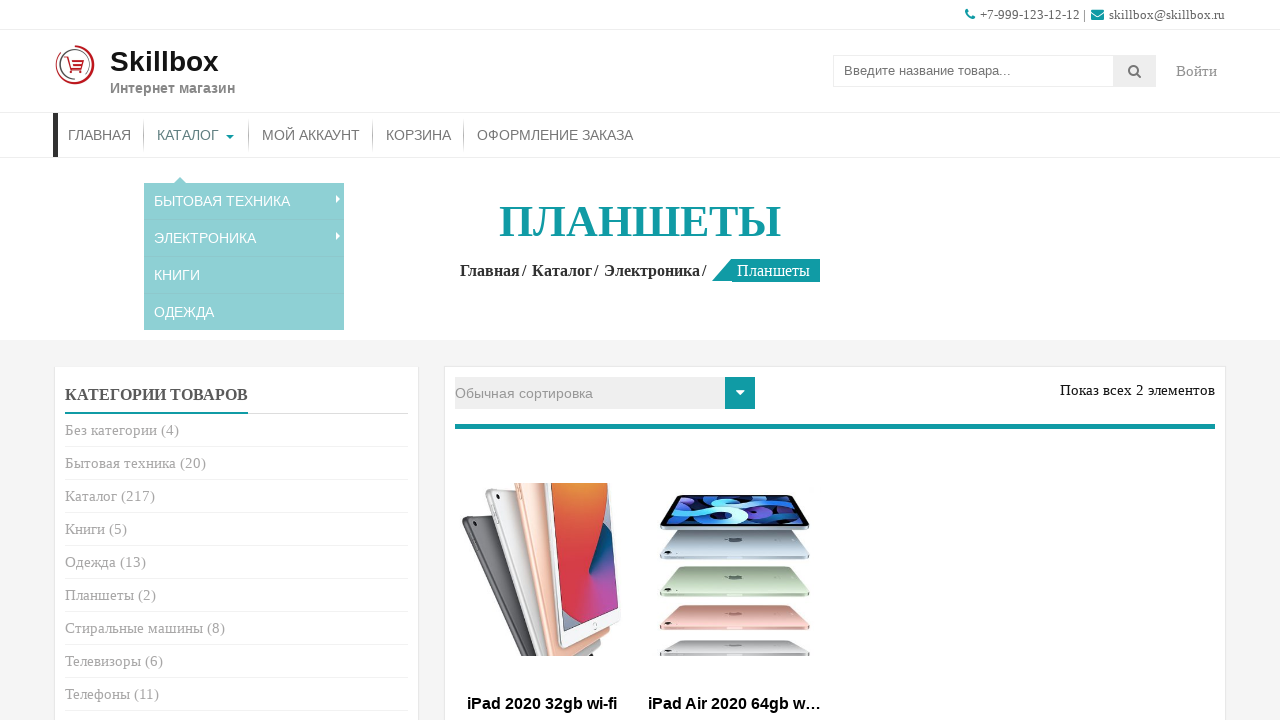

Hovered over submenu item 47 at (244, 224) on #menu-item-47
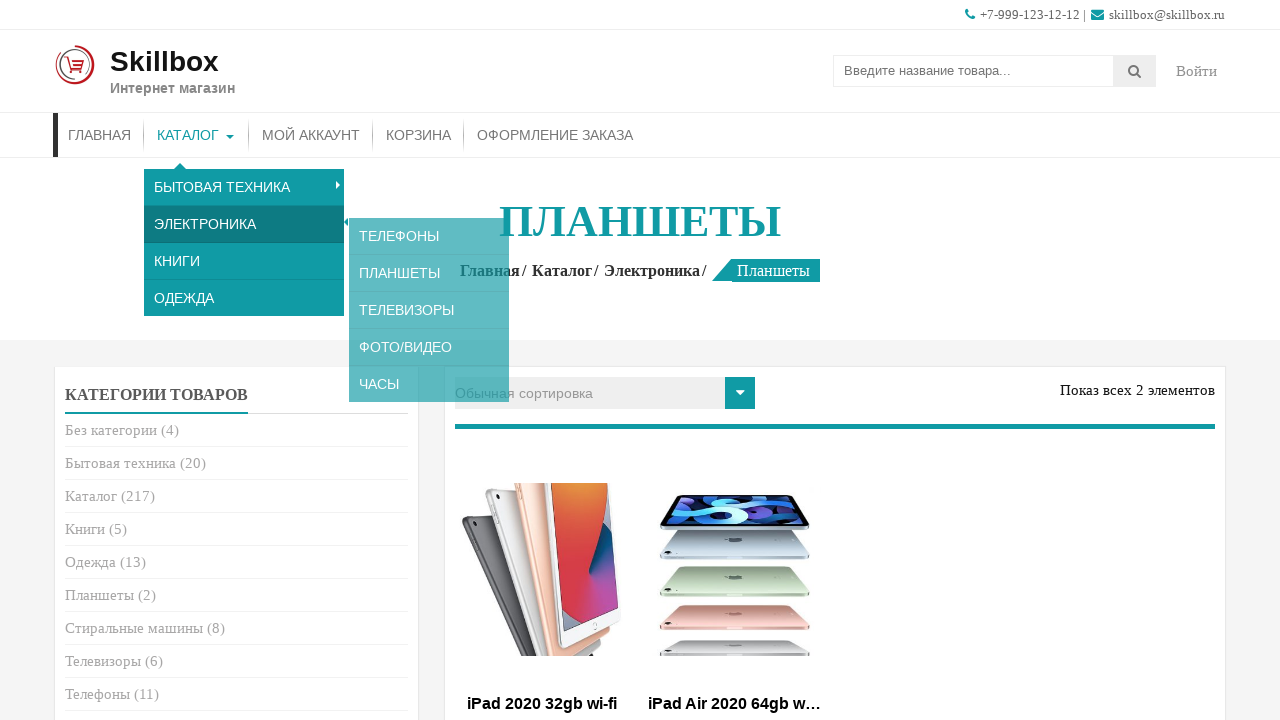

Hovered over Televisions category menu item at (429, 298) on #menu-item-118
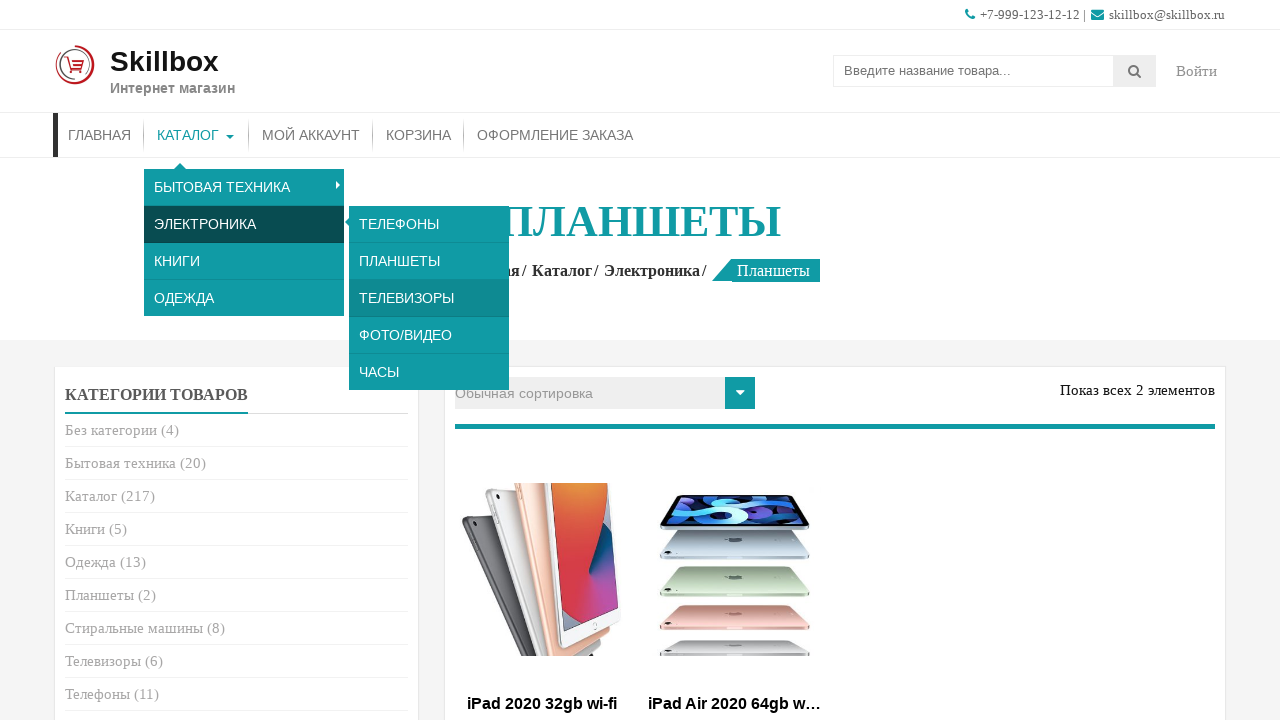

Clicked on Televisions category at (429, 298) on #menu-item-118
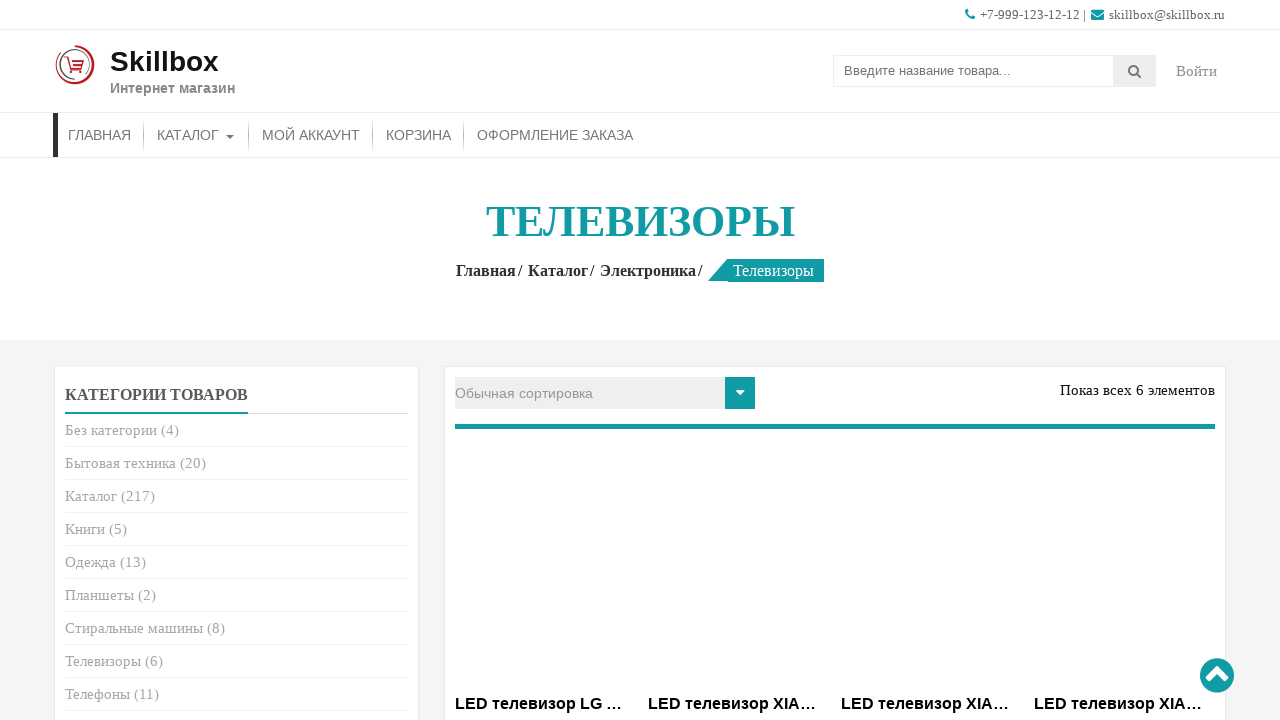

Televisions page loaded with title 'Телевизоры'
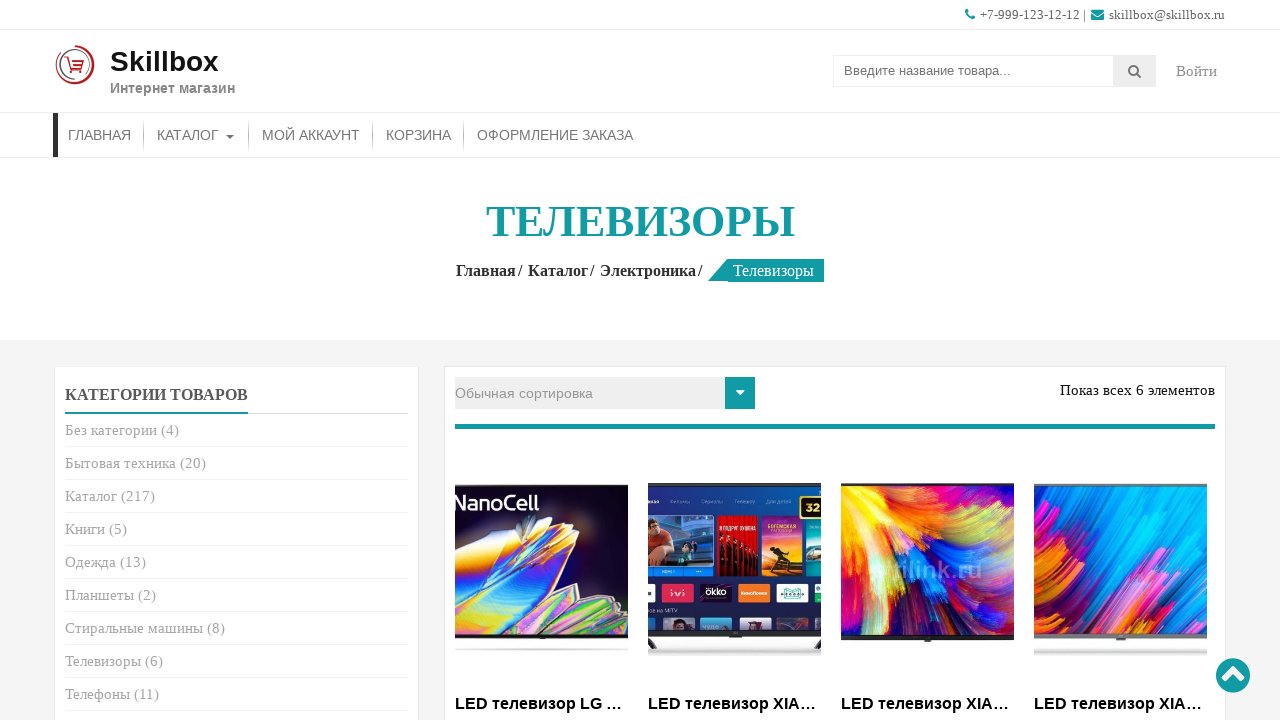

Hovered over main menu item 46 to reveal submenu at (196, 135) on #menu-item-46
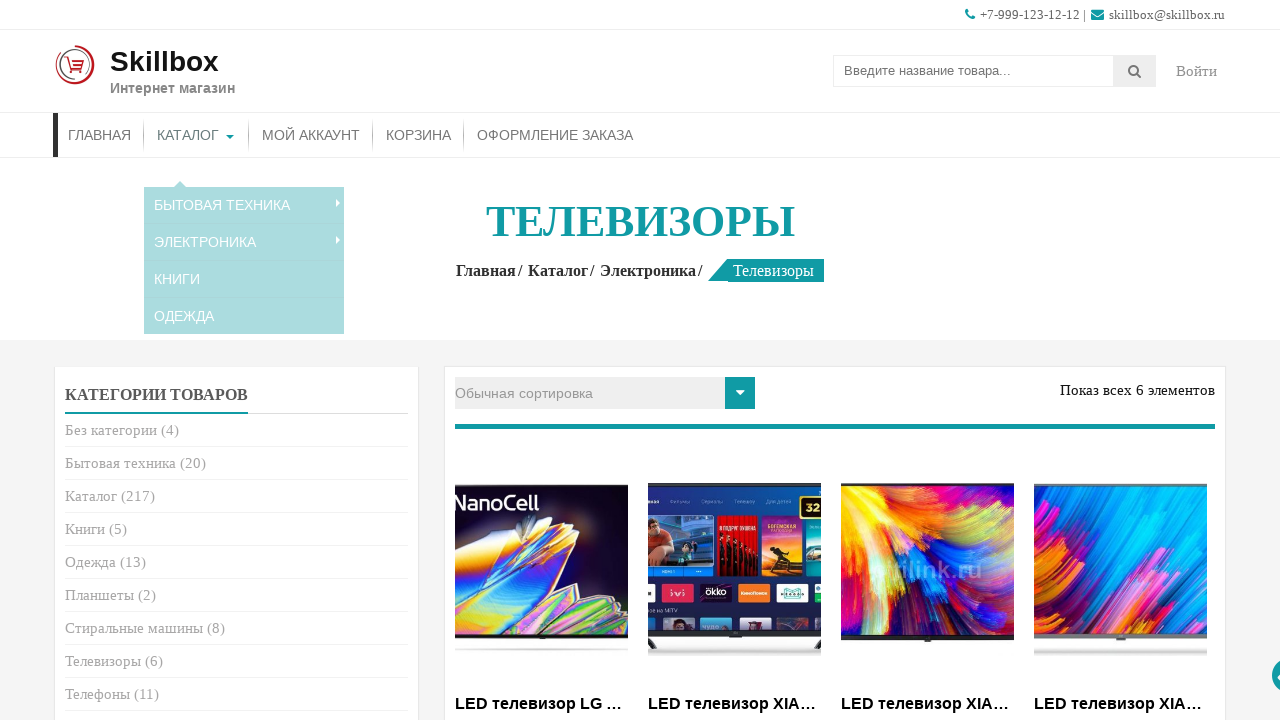

Hovered over submenu item 47 at (244, 224) on #menu-item-47
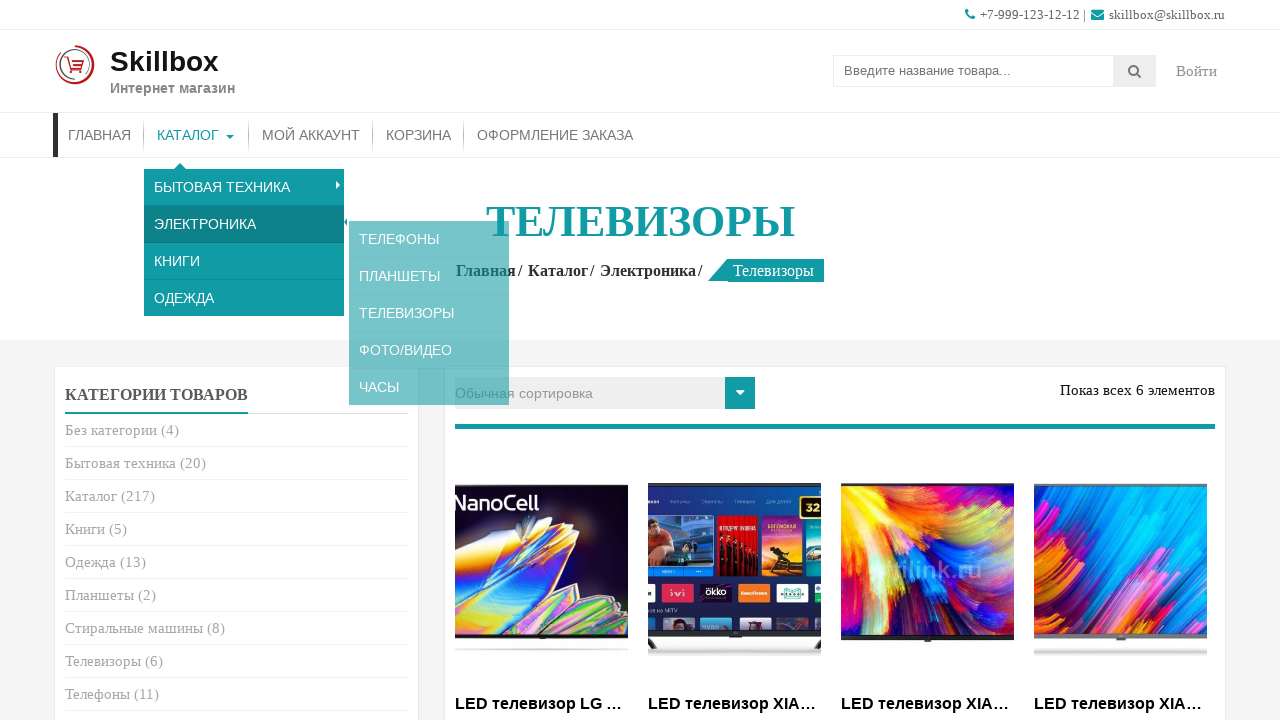

Hovered over Photo/Video category menu item at (429, 335) on #menu-item-117
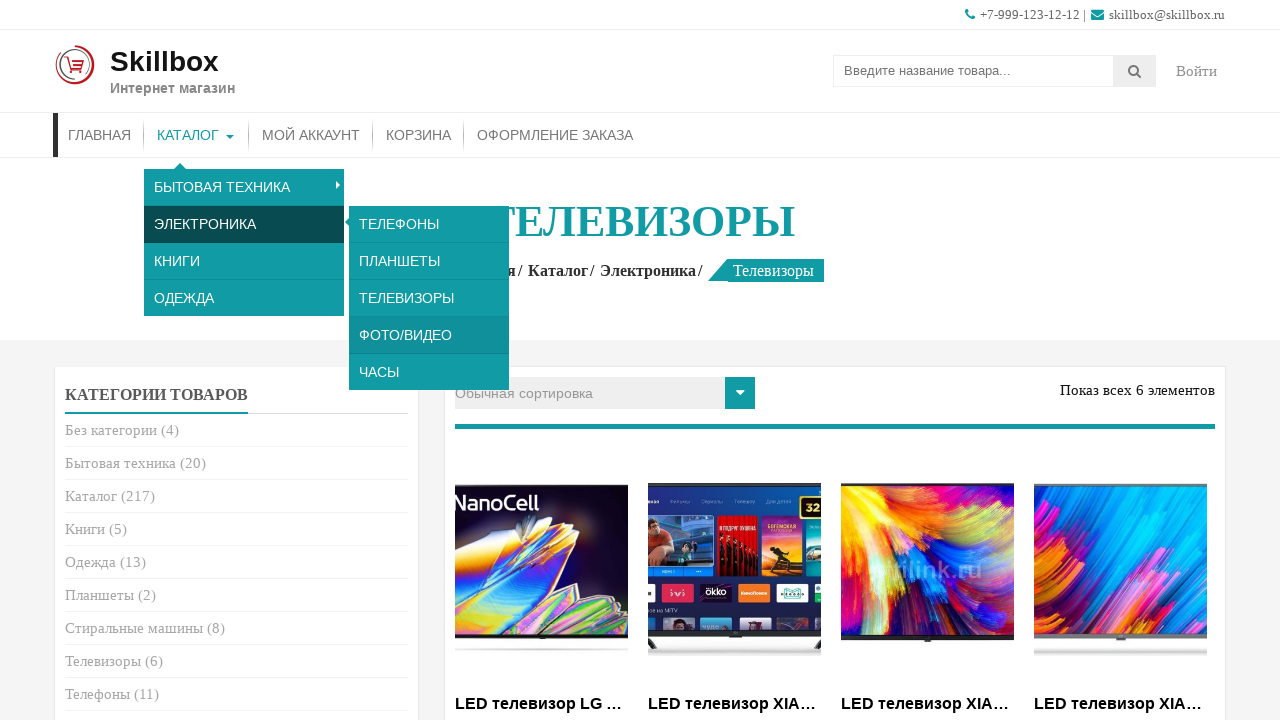

Clicked on Photo/Video category at (429, 335) on #menu-item-117
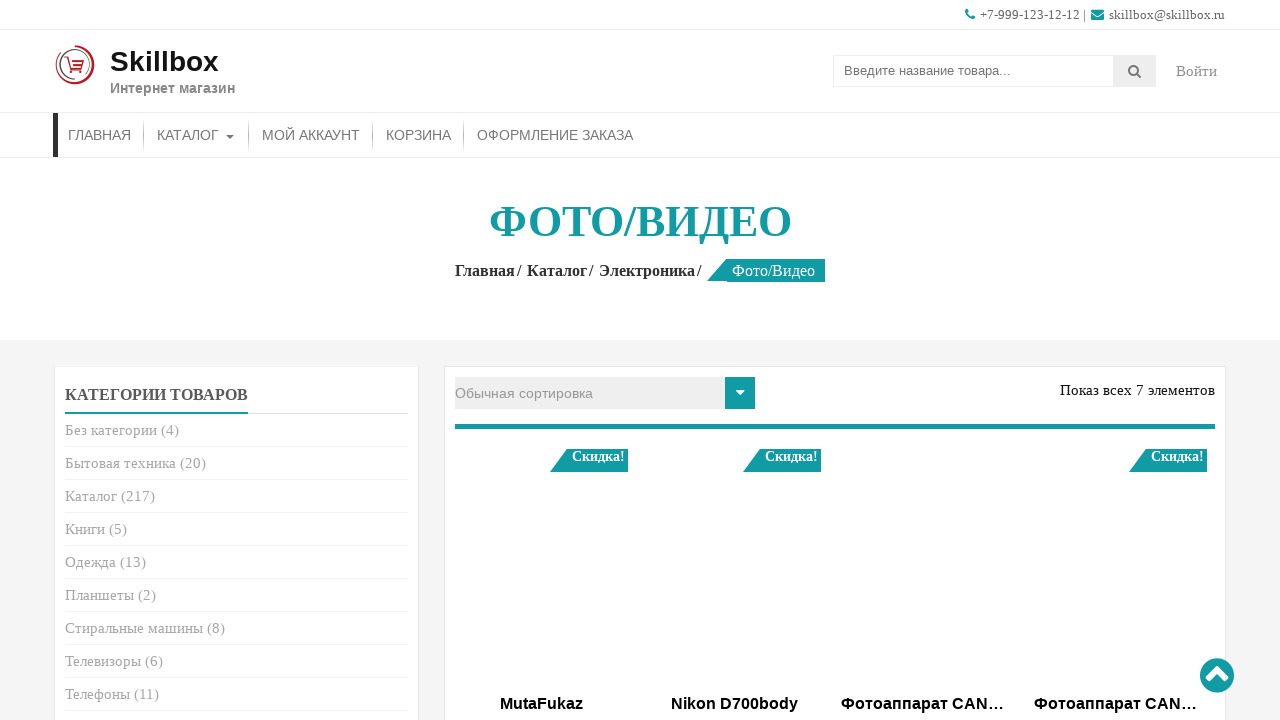

Photo/Video page loaded with title 'Фото/видео'
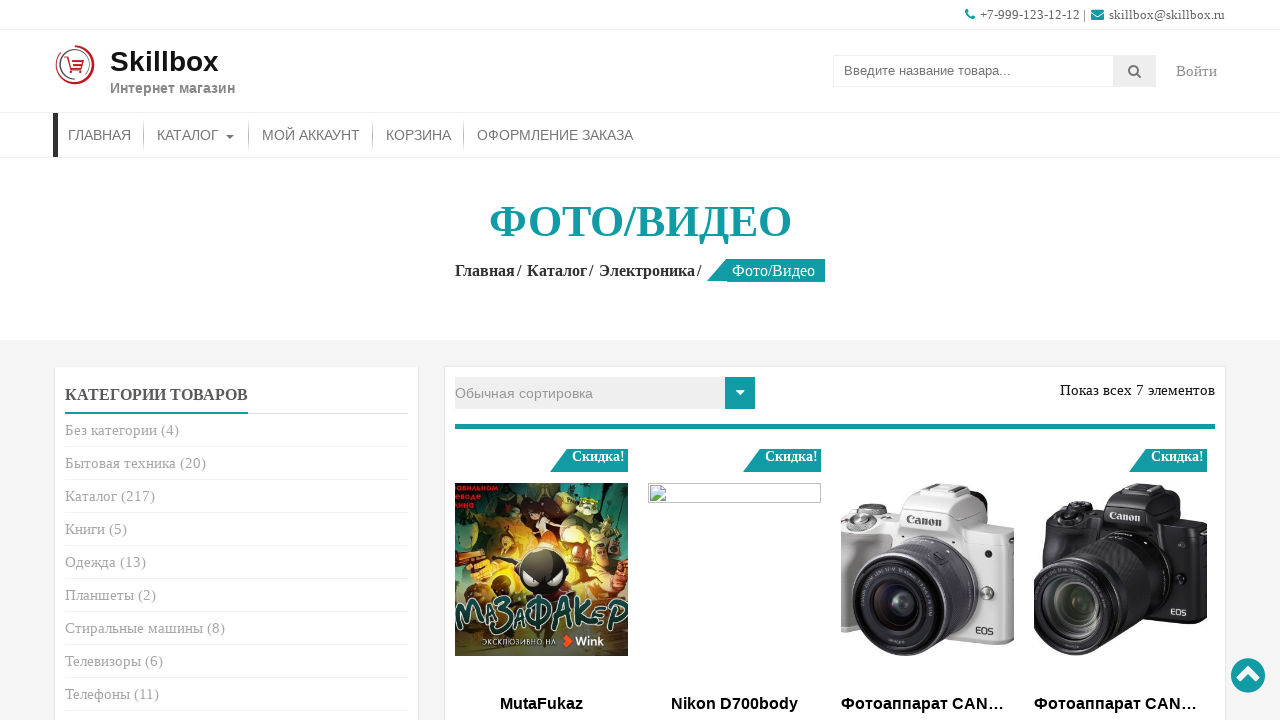

Hovered over main menu item 46 to reveal submenu at (196, 135) on #menu-item-46
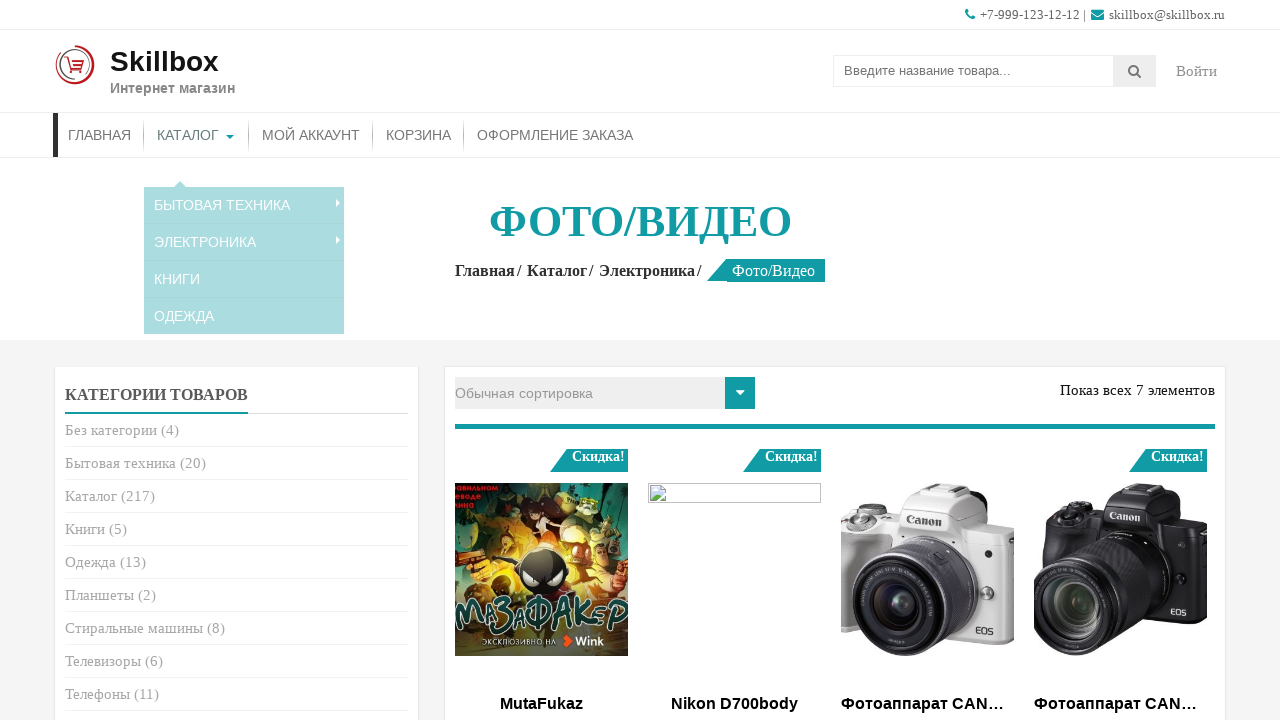

Hovered over submenu item 47 at (244, 224) on #menu-item-47
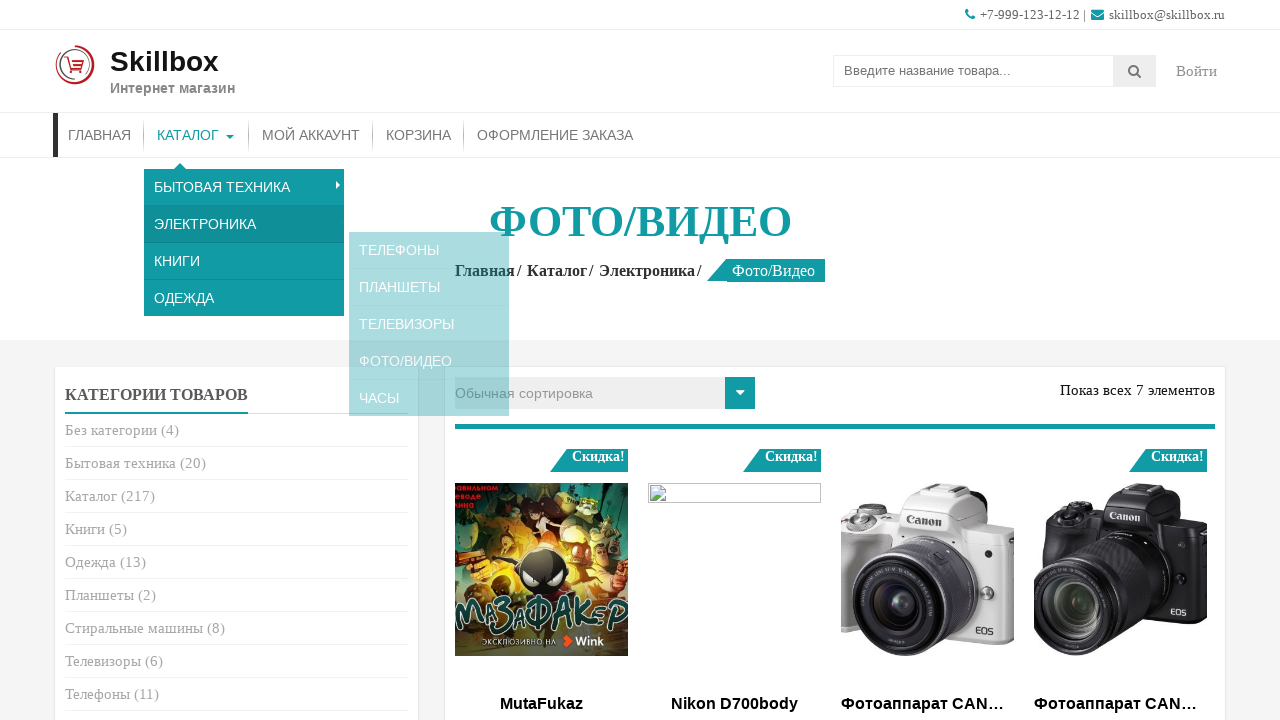

Hovered over Watches category menu item at (429, 372) on #menu-item-115
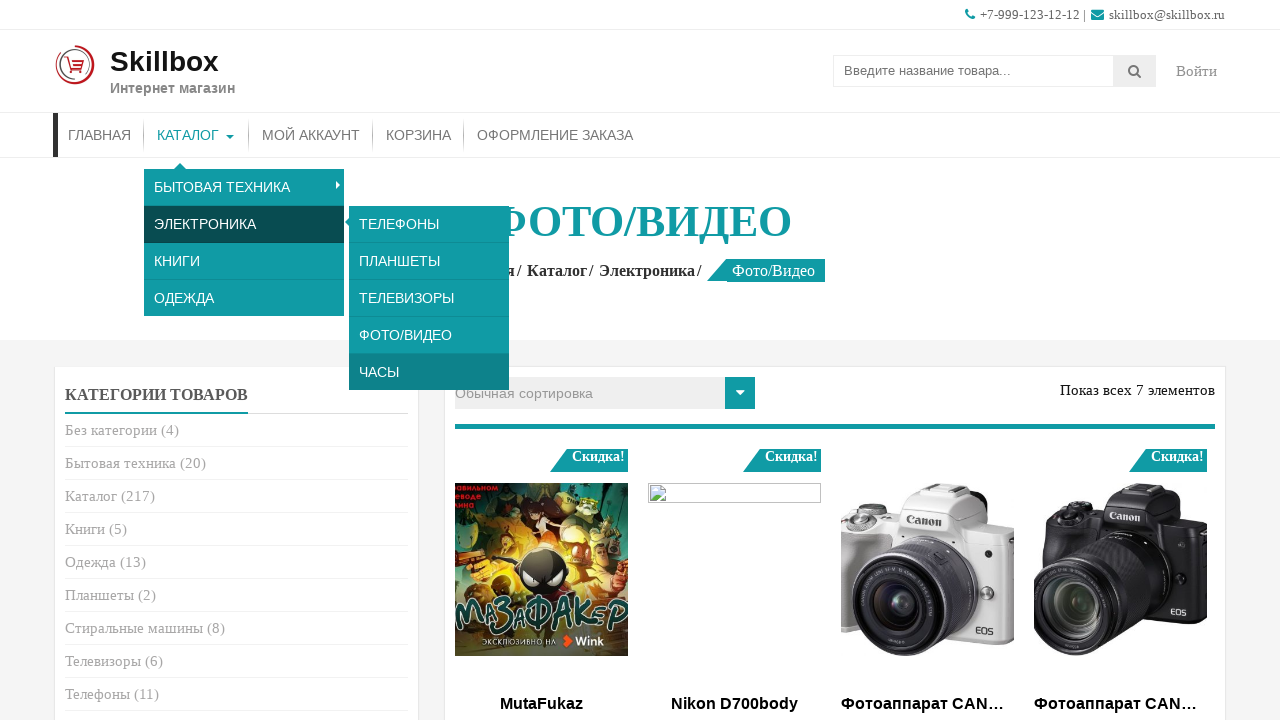

Clicked on Watches category at (429, 372) on #menu-item-115
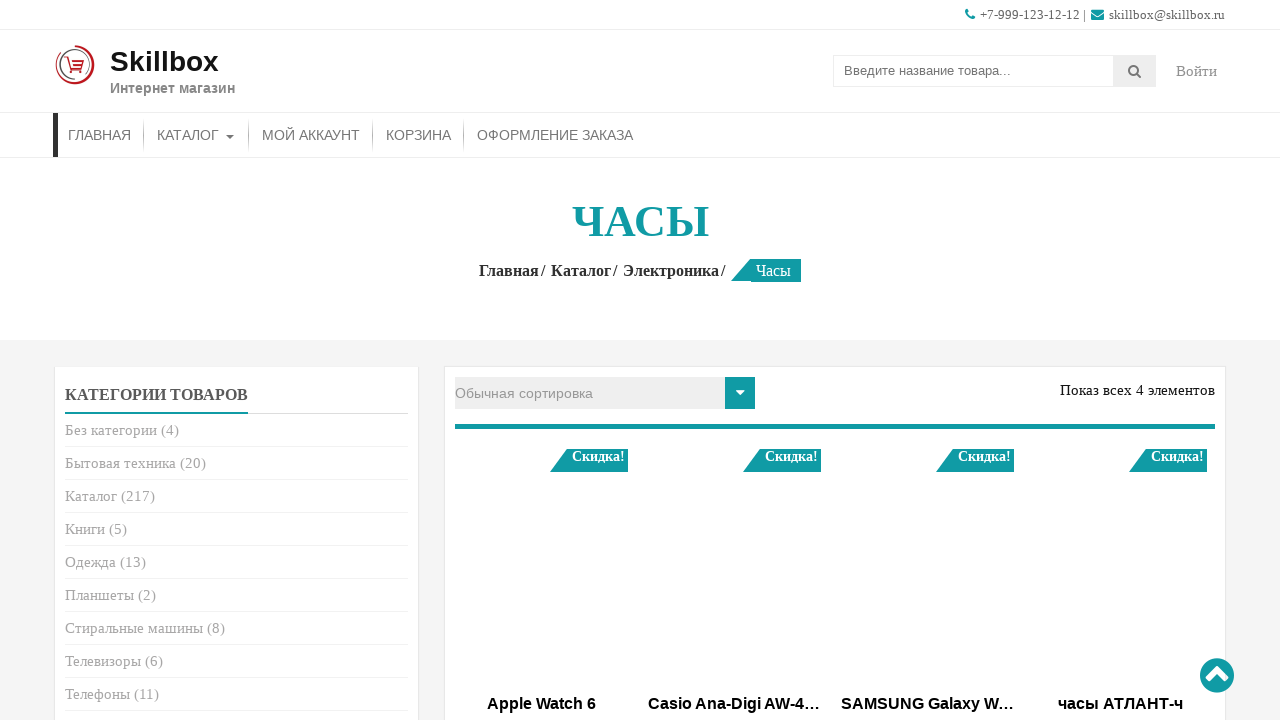

Watches page loaded with title 'Часы'
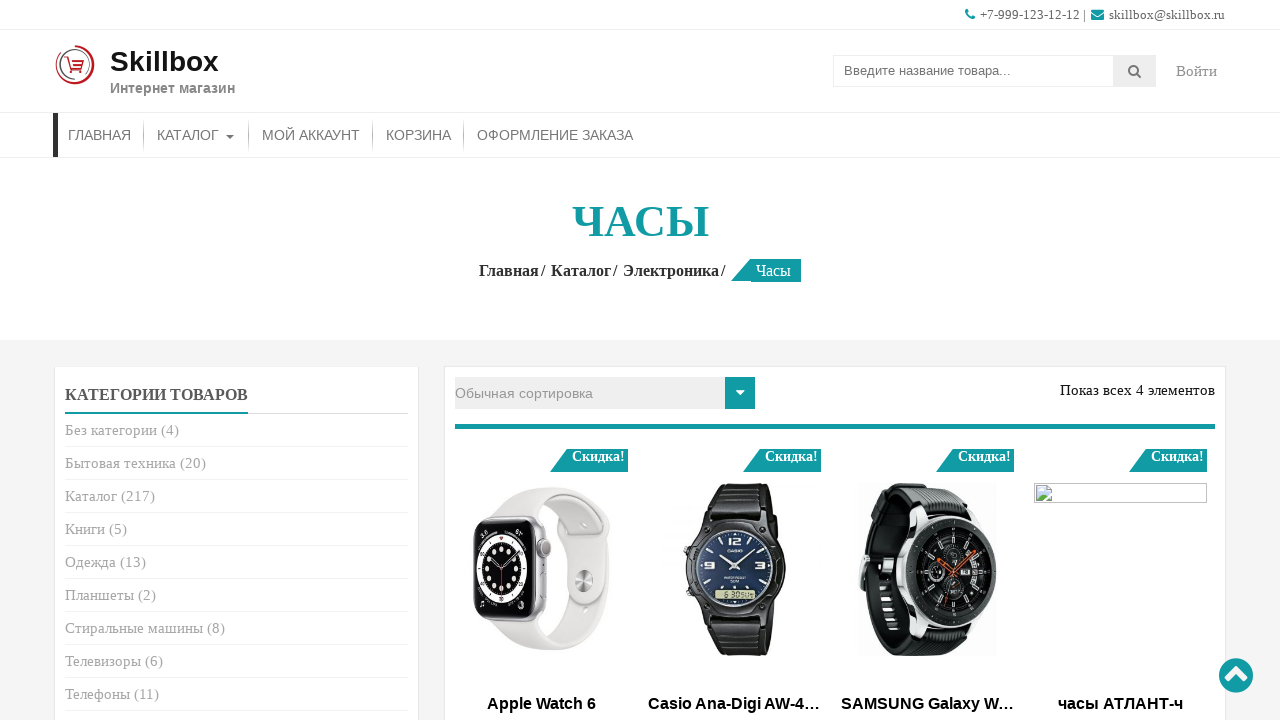

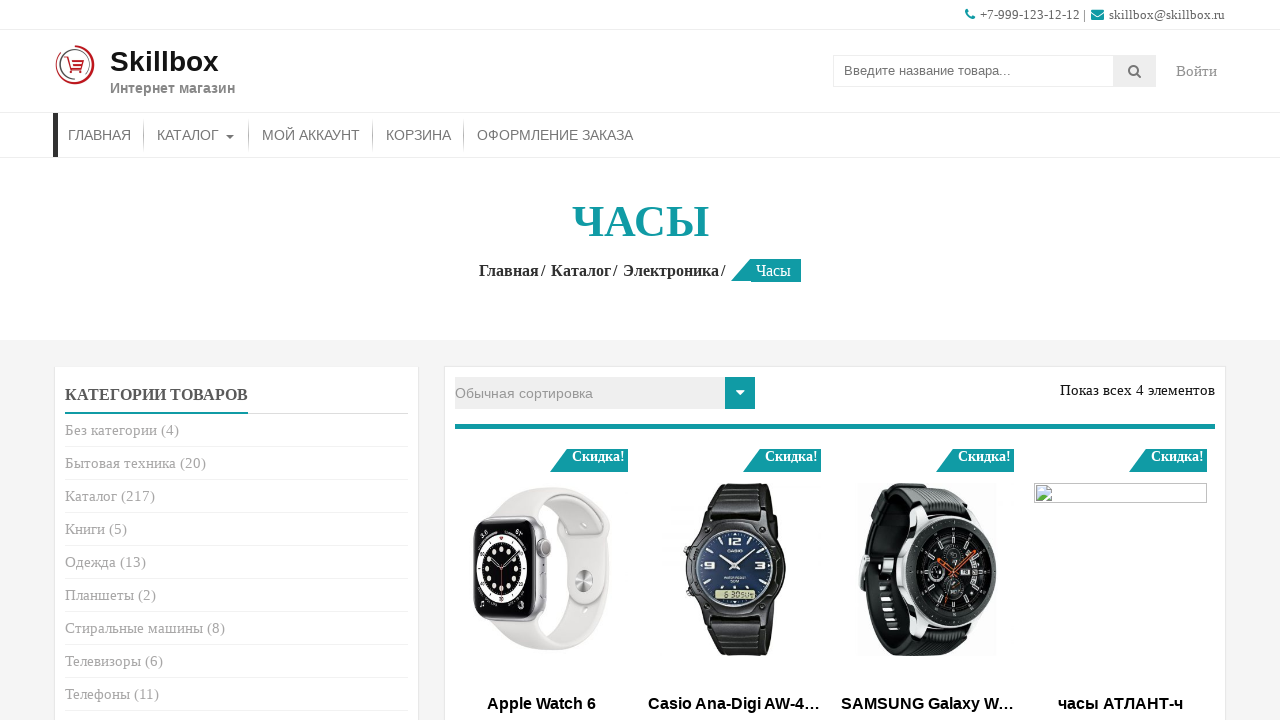